Navigates to DemoQA Text Box page and verifies that the Permanent Address input field is visible.

Starting URL: https://demoqa.com/elements

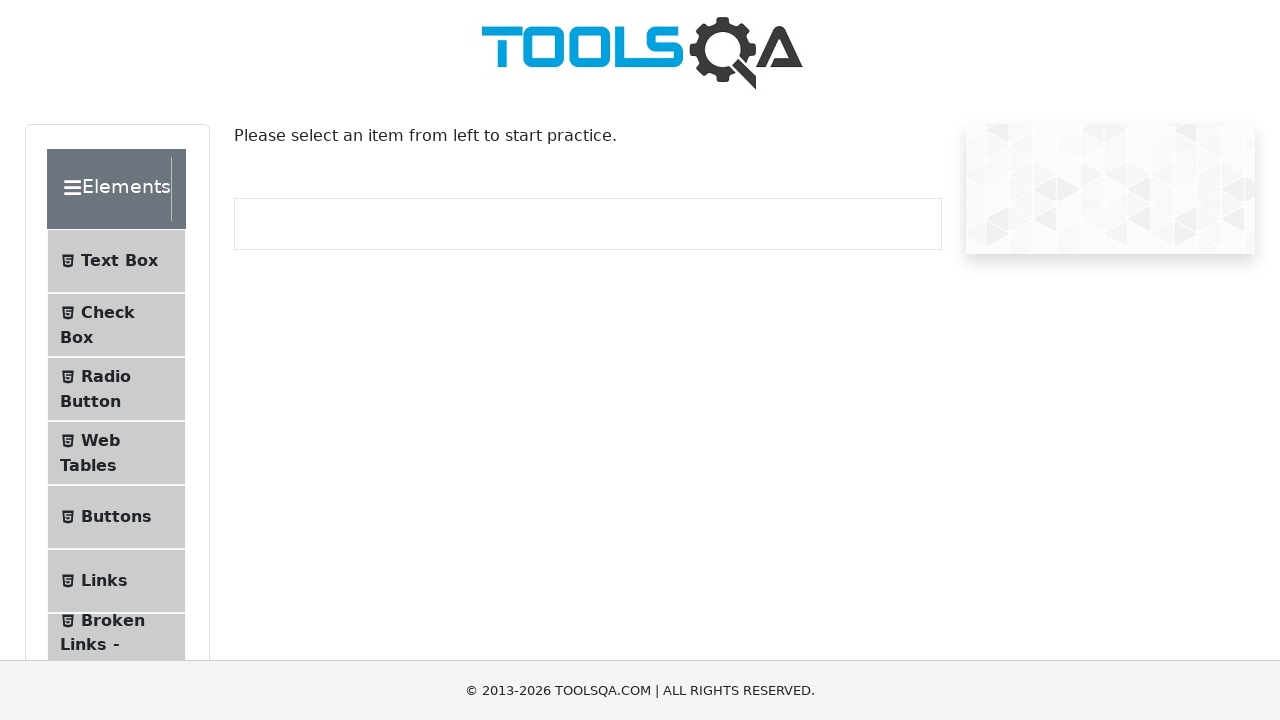

Clicked the Text Box button in menu at (119, 261) on internal:text="Text Box"i
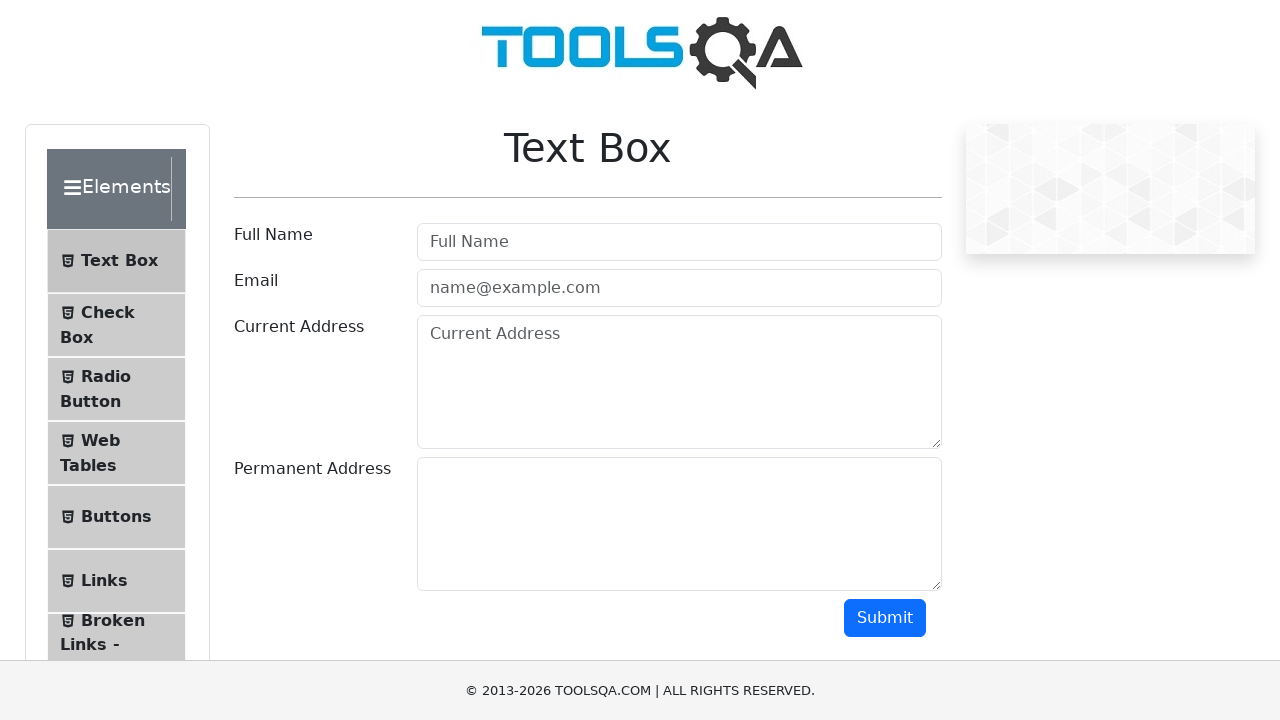

Text Box page loaded successfully
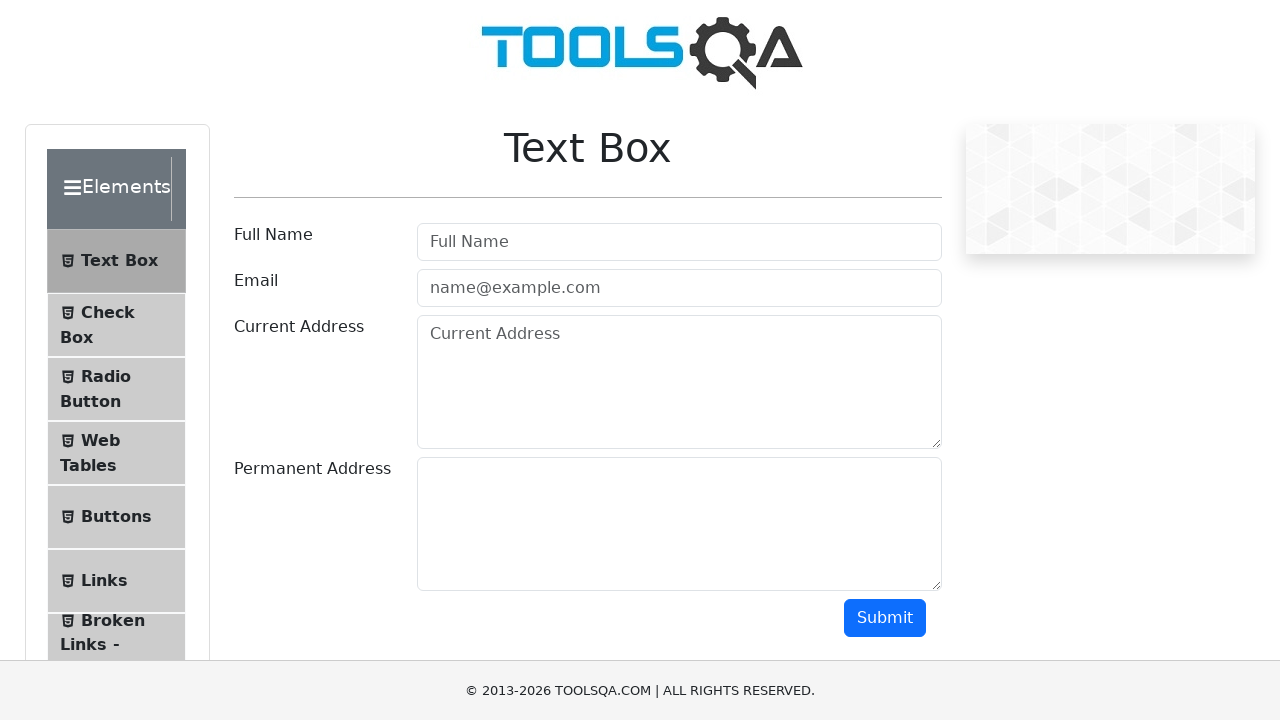

Permanent Address input field is visible
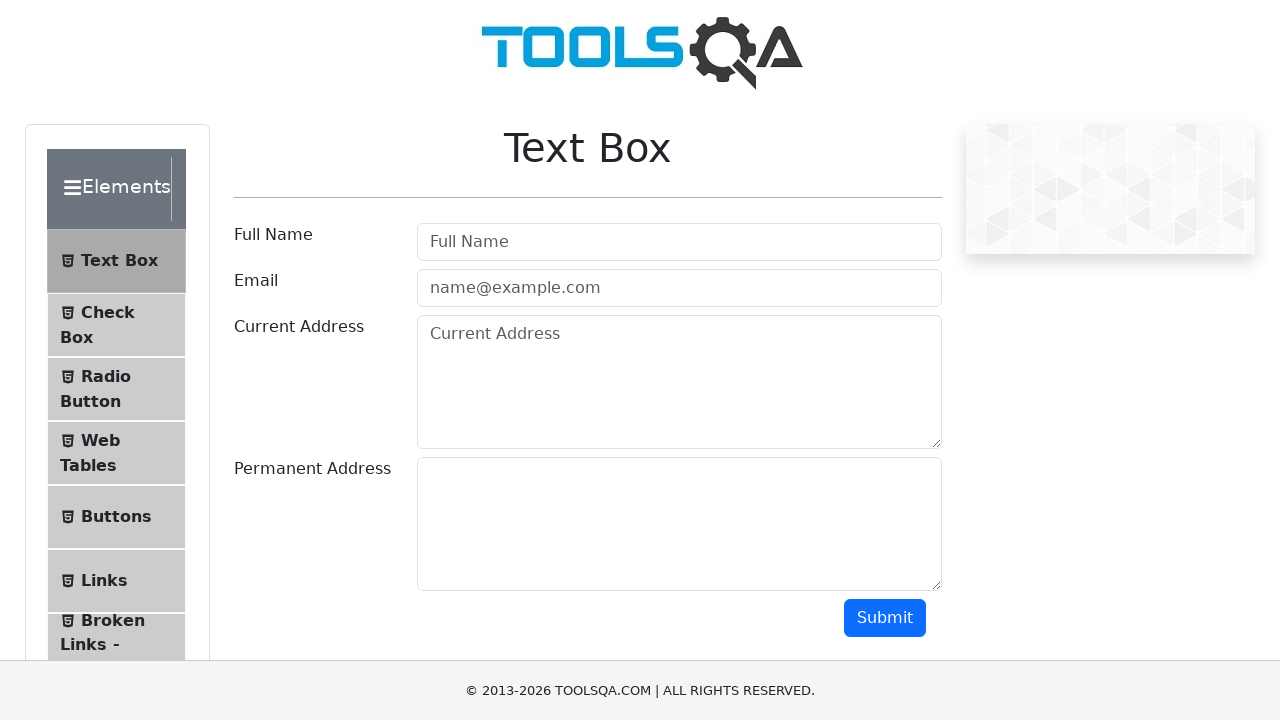

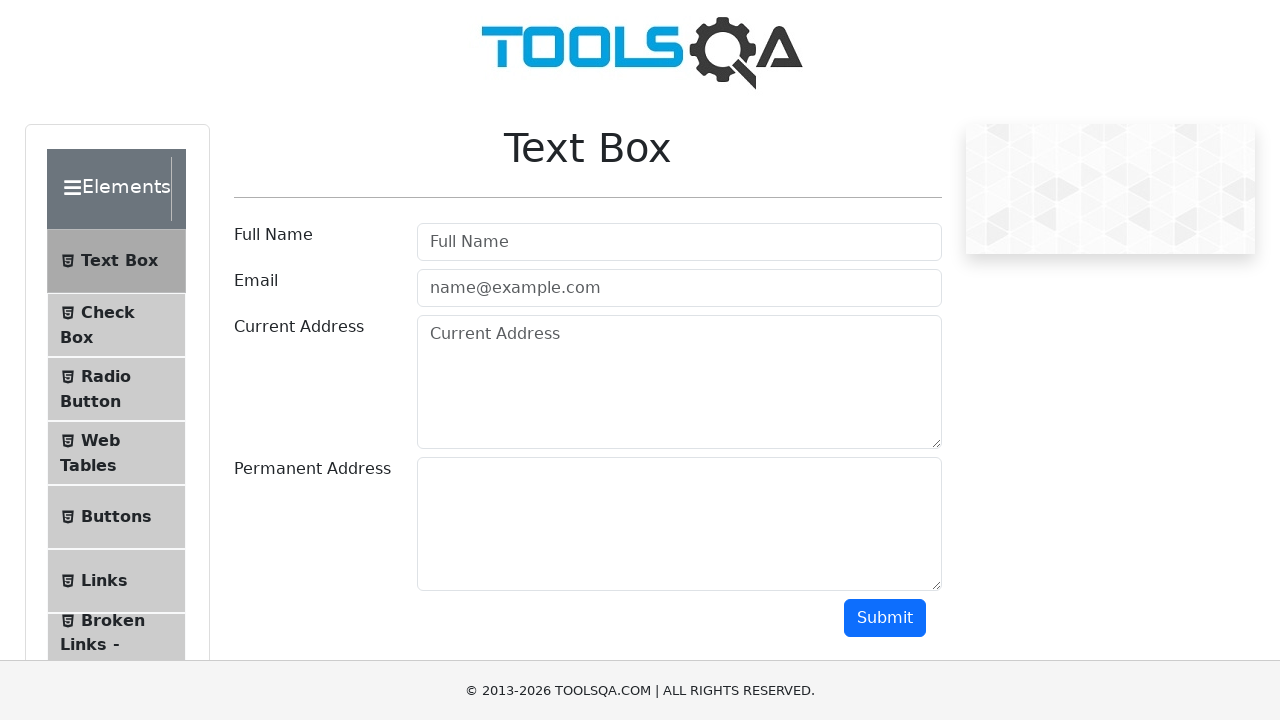